Tests page scrolling using keyboard shortcuts to scroll to bottom and top of page

Starting URL: https://anhtester.com/

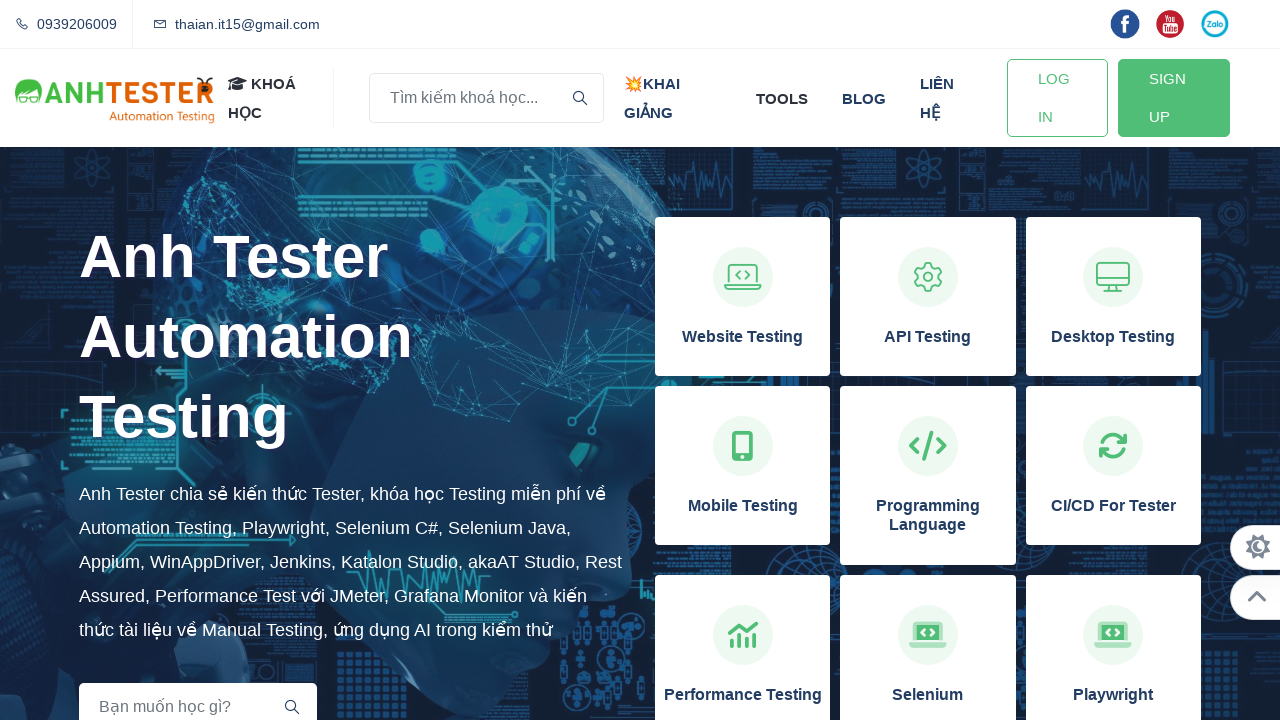

Pressed Control+End to scroll to bottom of page
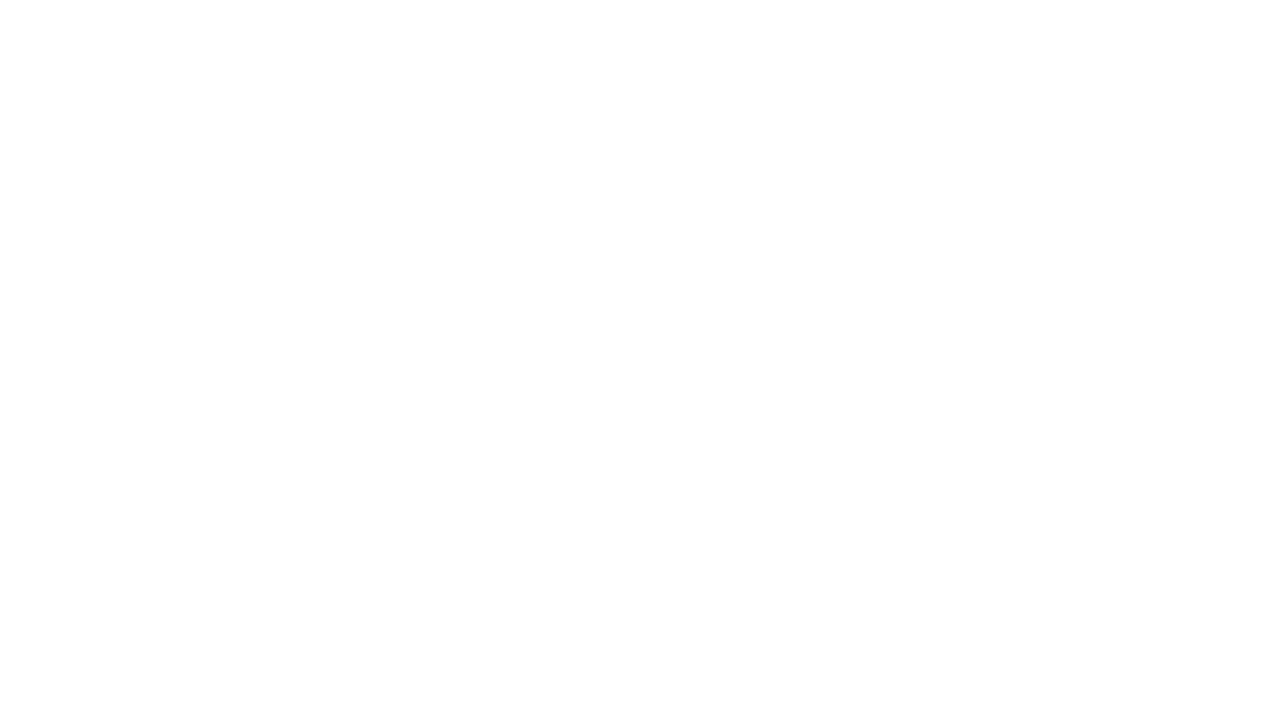

Pressed Control+Home to scroll to top of page
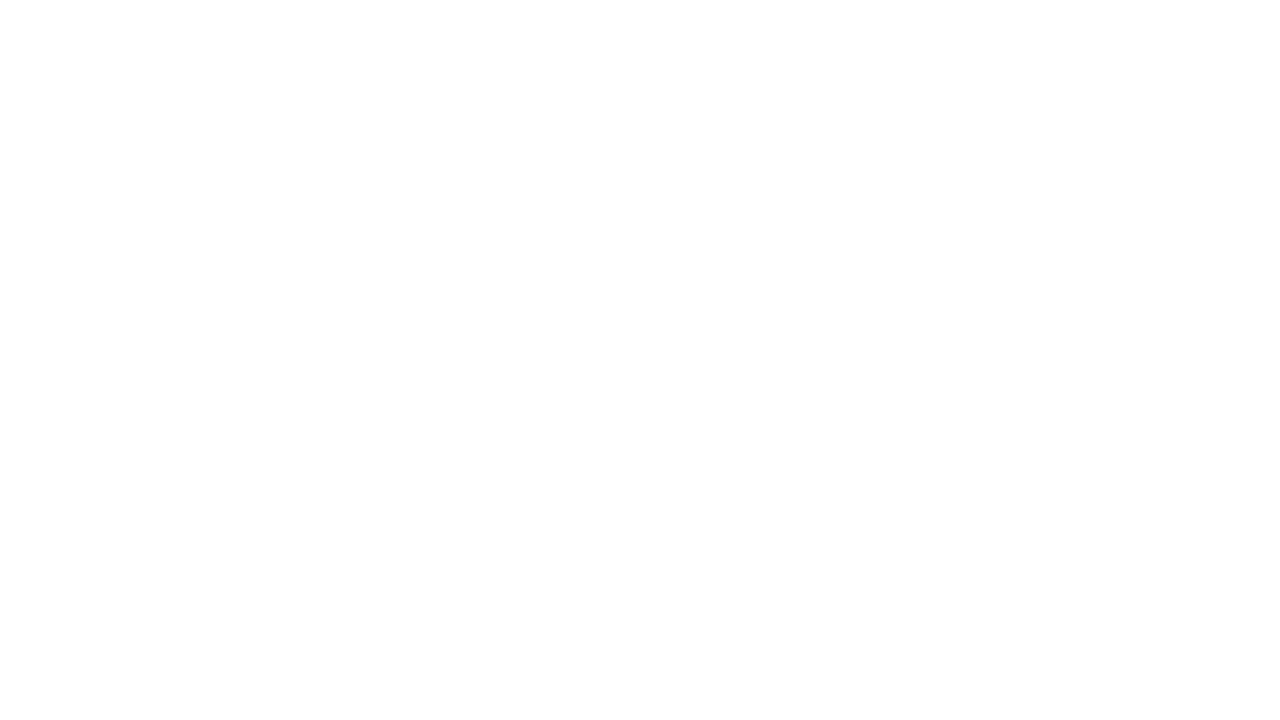

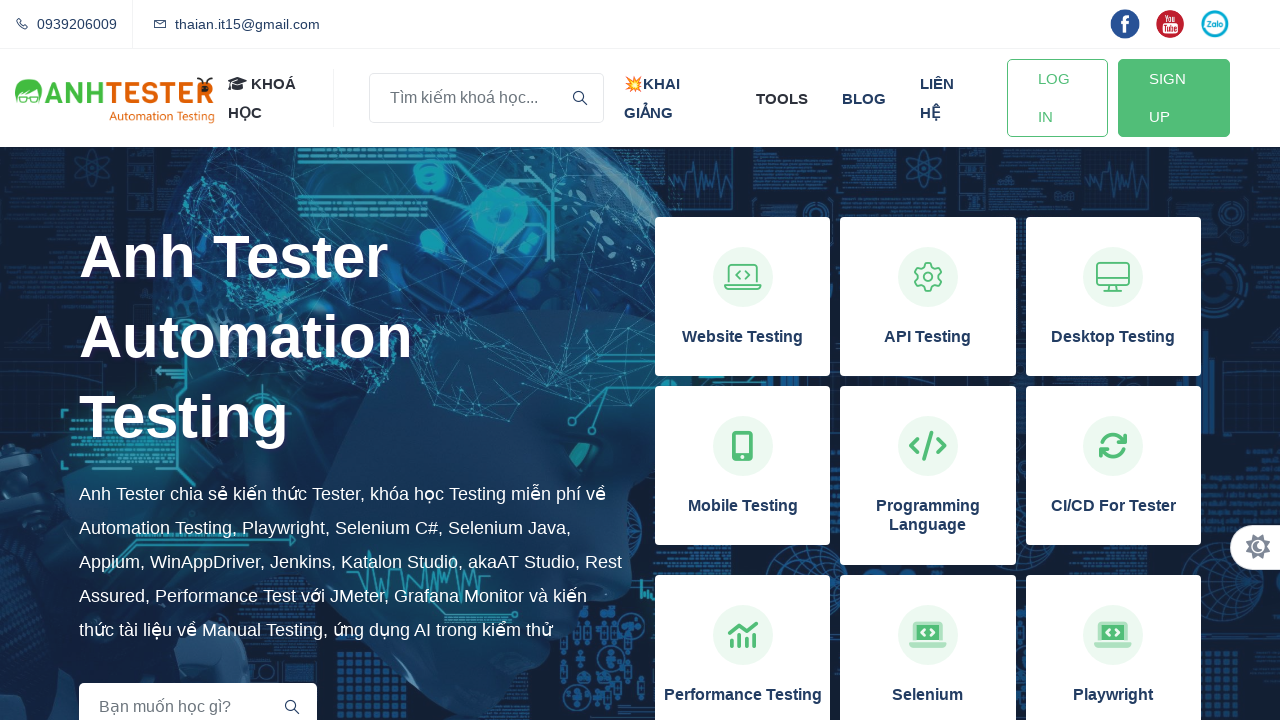